Tests specific feature links on the index page like Drag & Drop, File Upload, Web Form, etc.

Starting URL: https://katalon-test.s3.amazonaws.com/aut/html/index.html

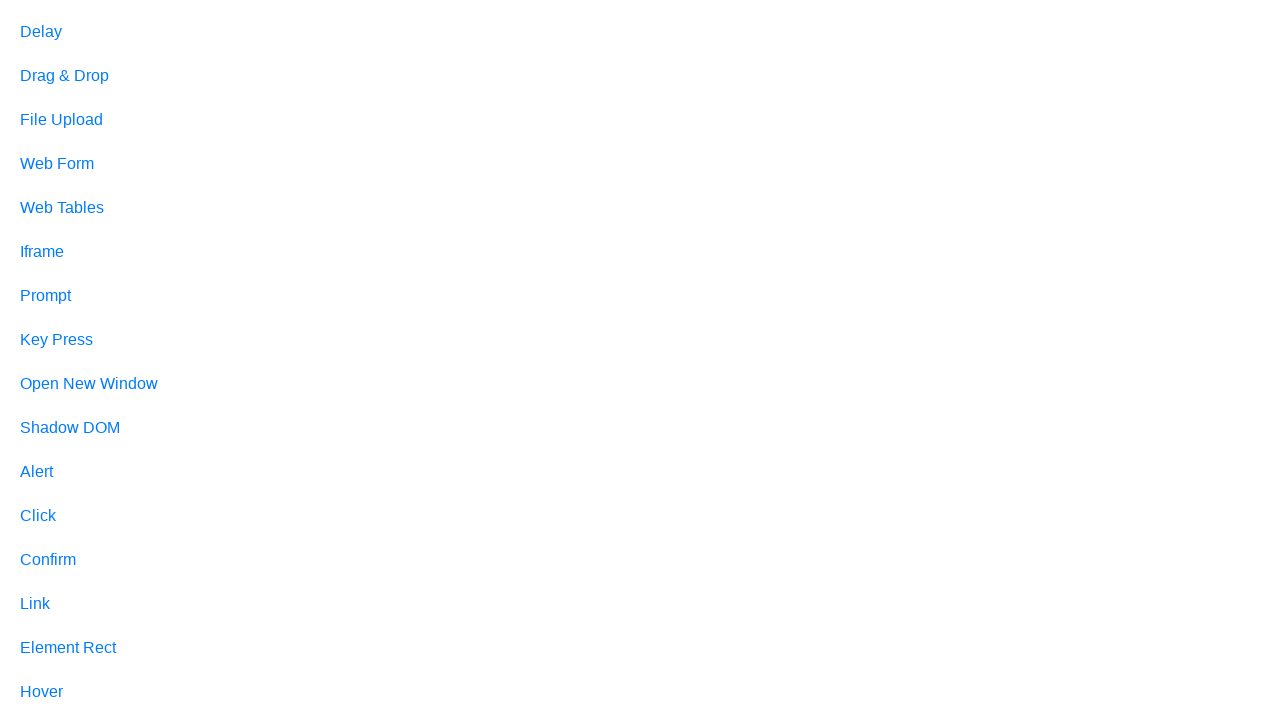

Located feature link for 'Drag & Drop'
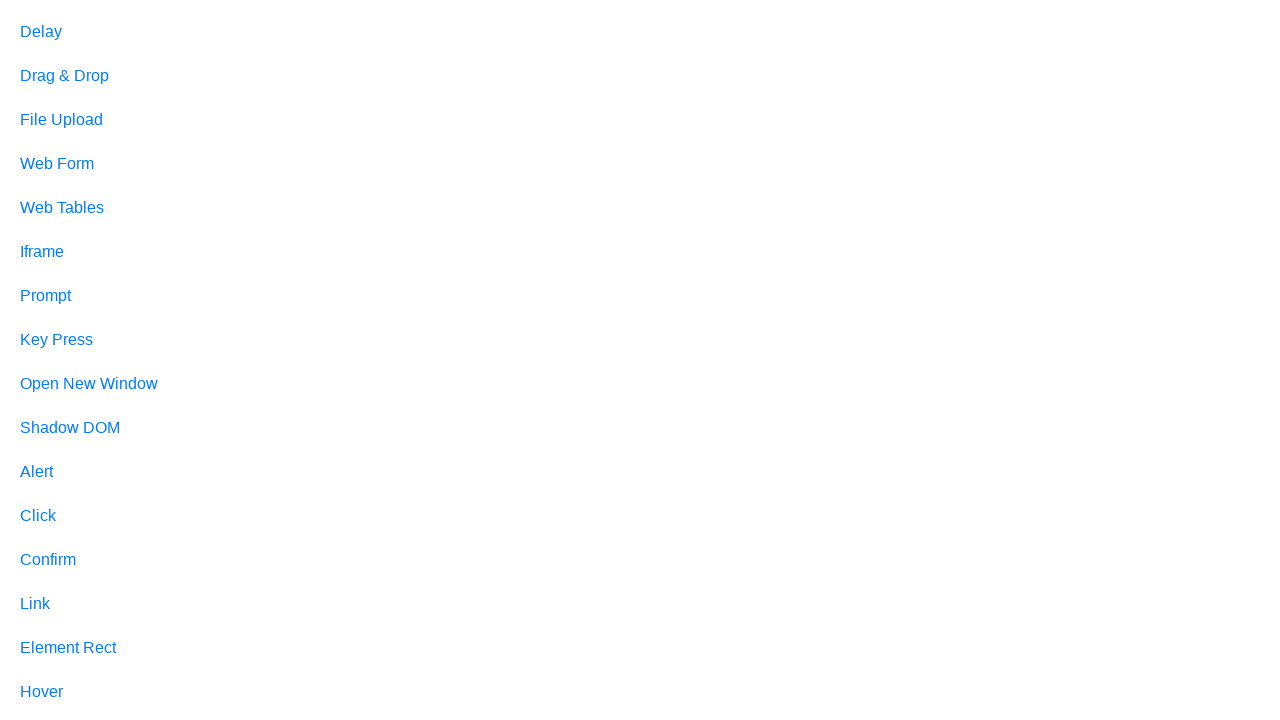

Confirmed 'Drag & Drop' link is visible on page
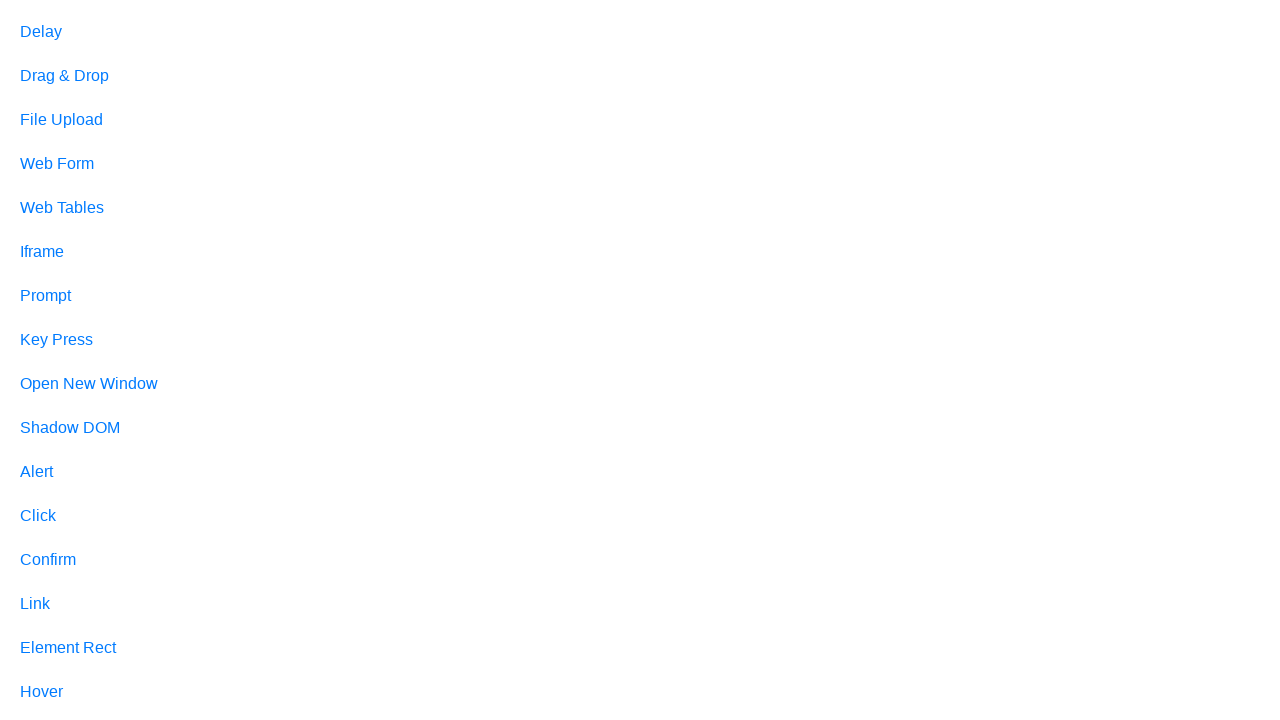

Clicked on 'Drag & Drop' feature link at (64, 76) on internal:text="Drag & Drop"s
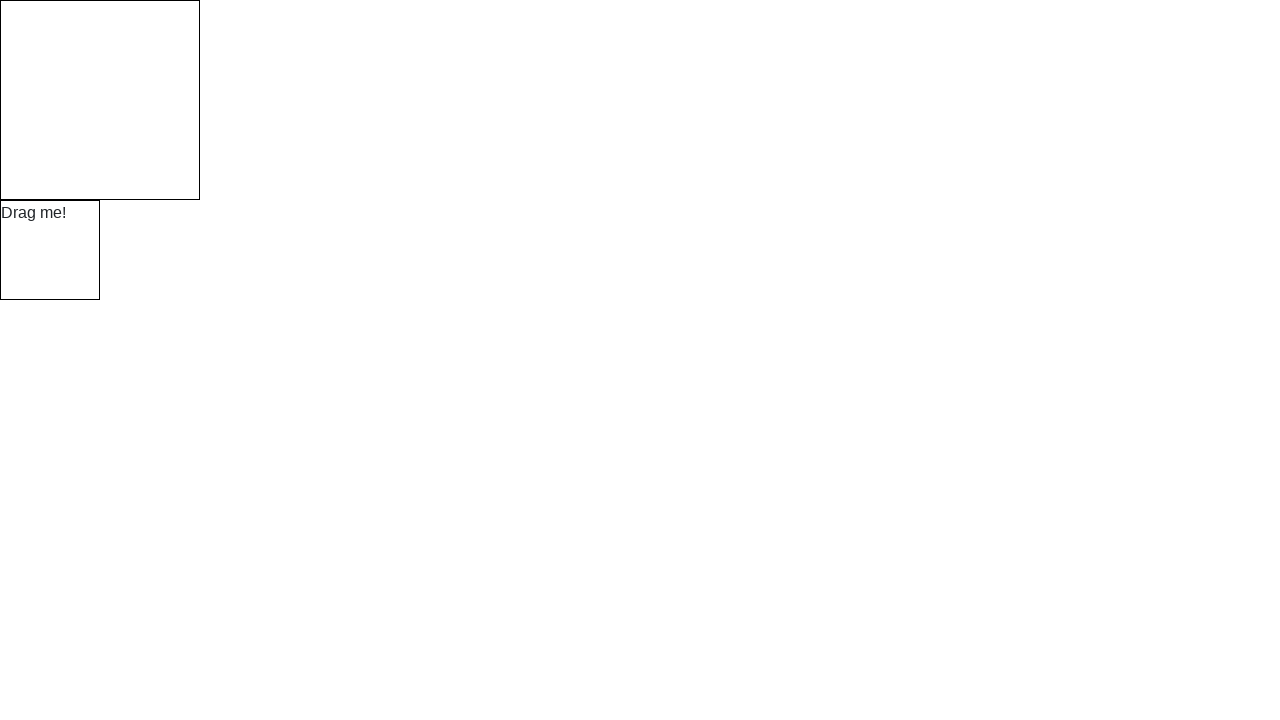

Page loaded after clicking 'Drag & Drop' link
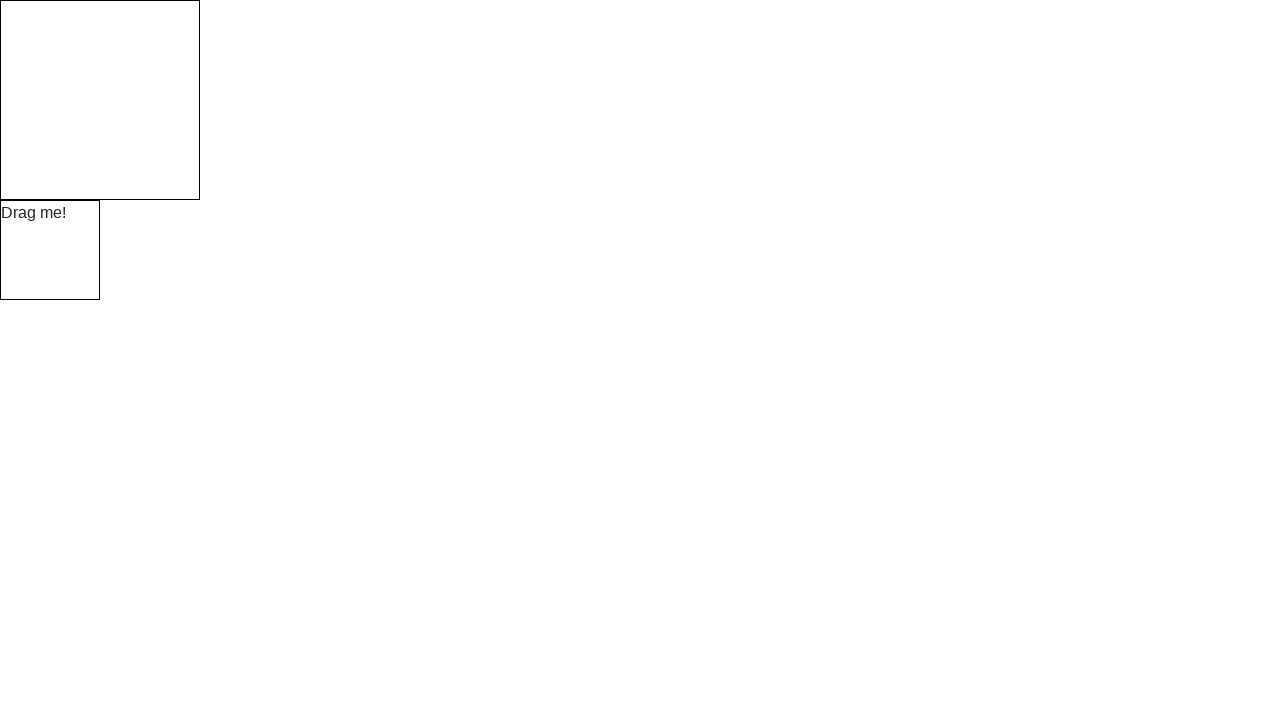

Navigated back to previous page
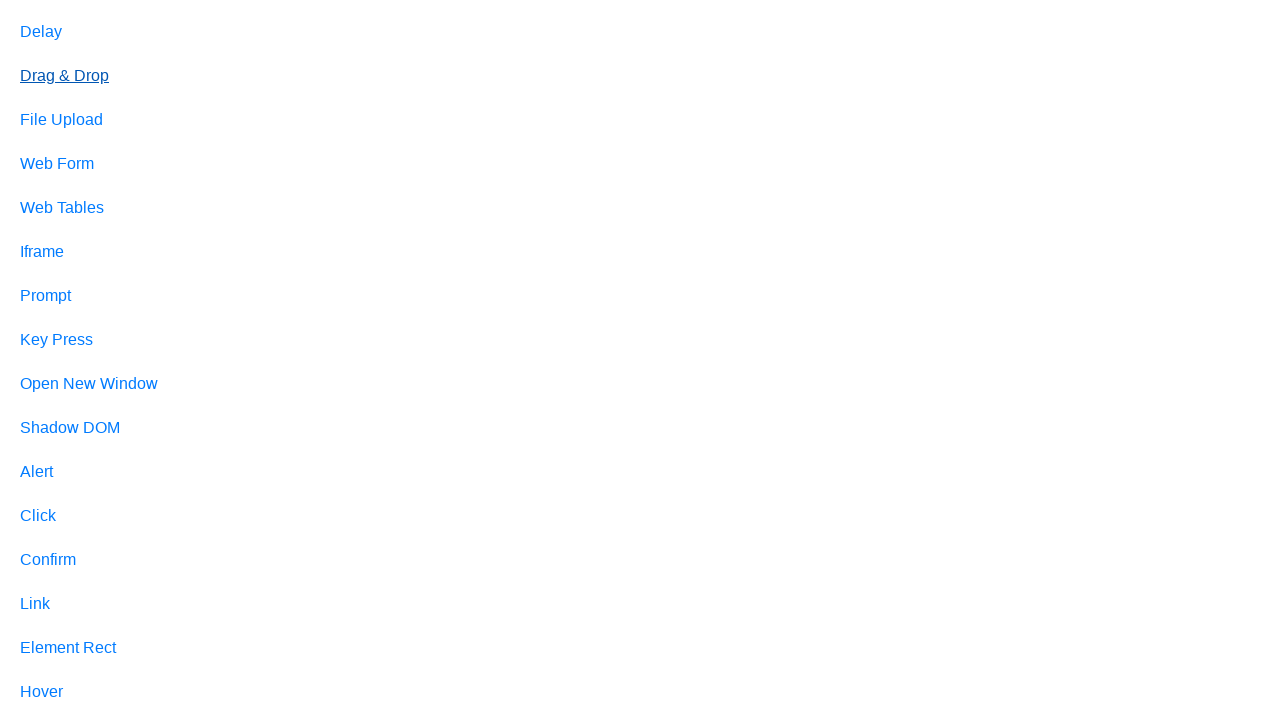

Returned to index page successfully
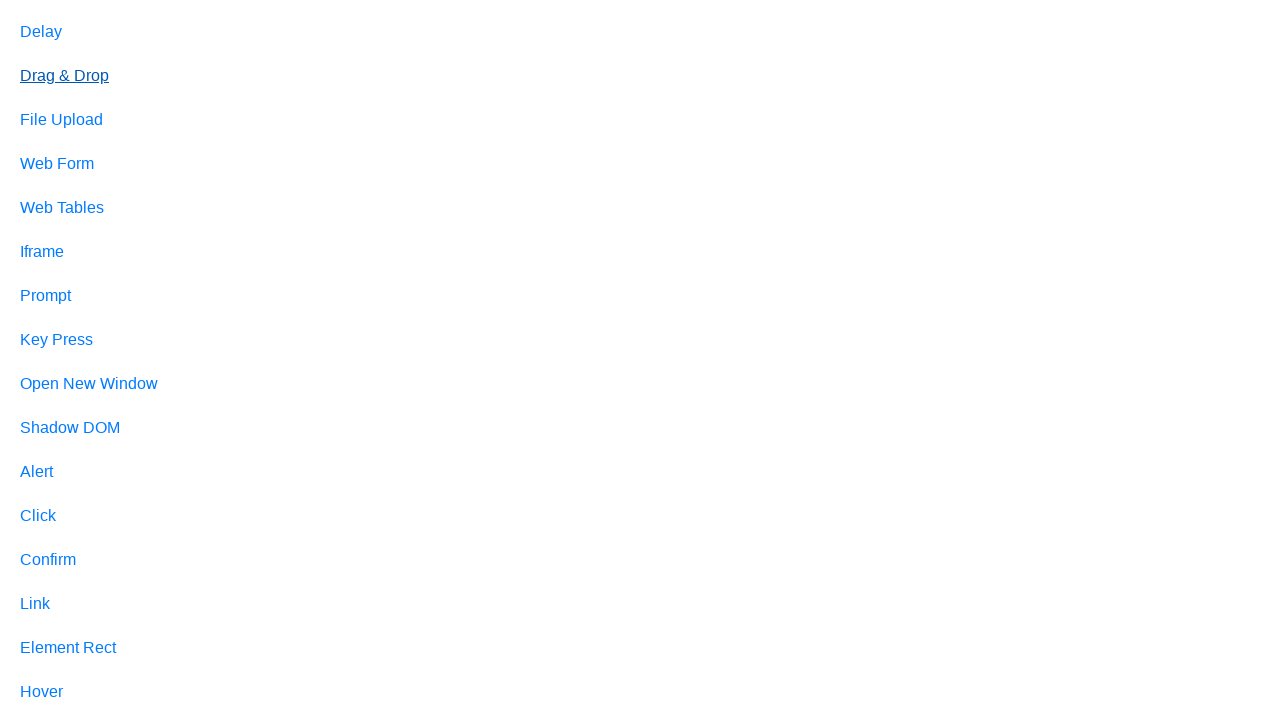

Located feature link for 'File Upload'
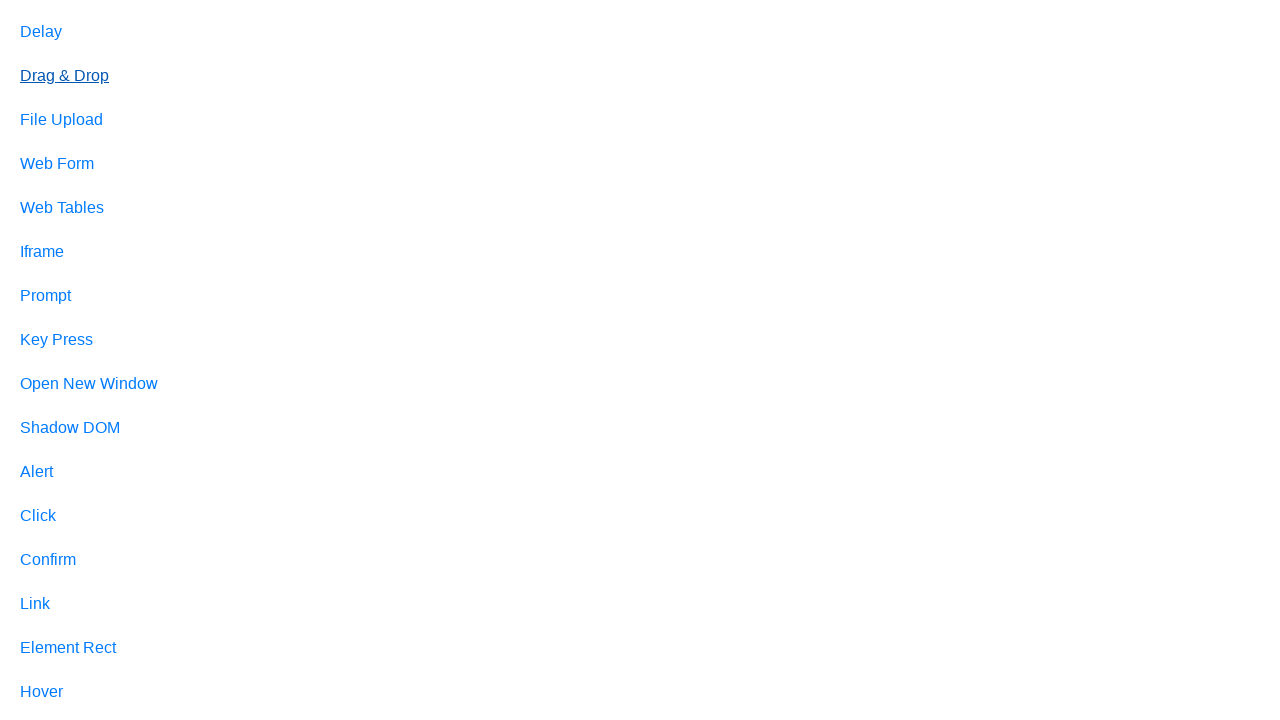

Confirmed 'File Upload' link is visible on page
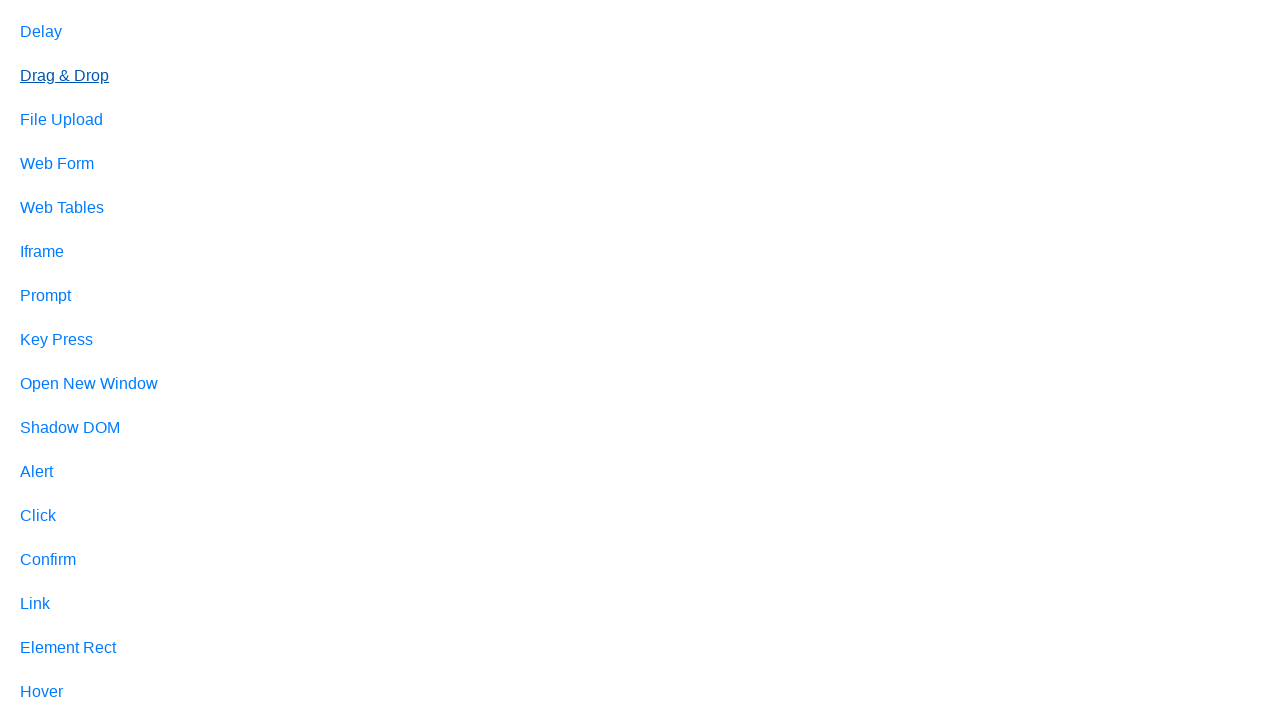

Clicked on 'File Upload' feature link at (62, 120) on internal:text="File Upload"s
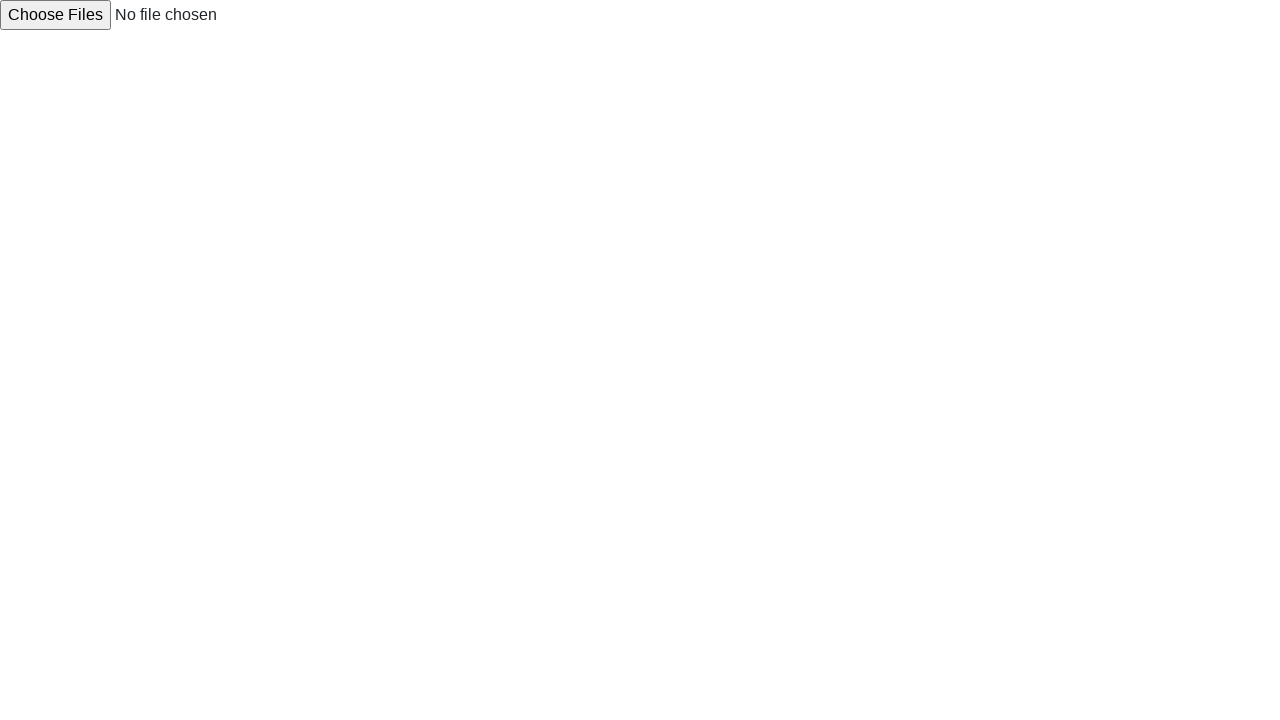

Page loaded after clicking 'File Upload' link
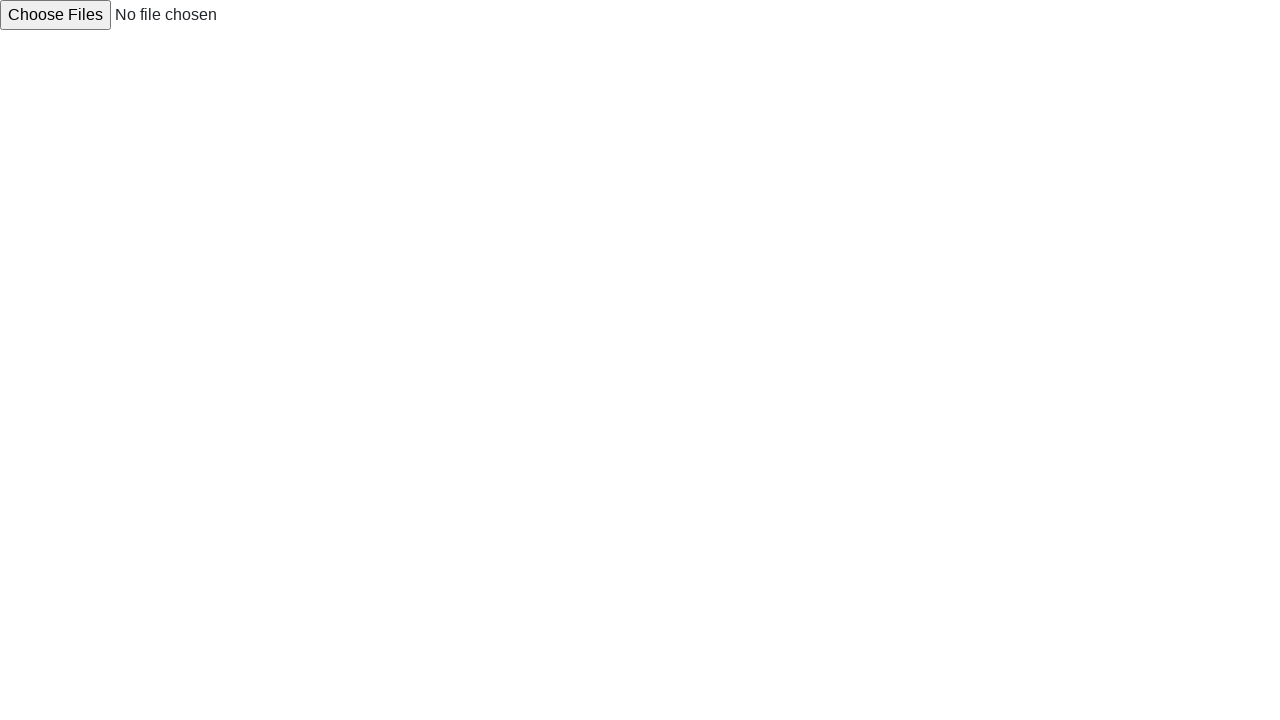

Navigated back to previous page
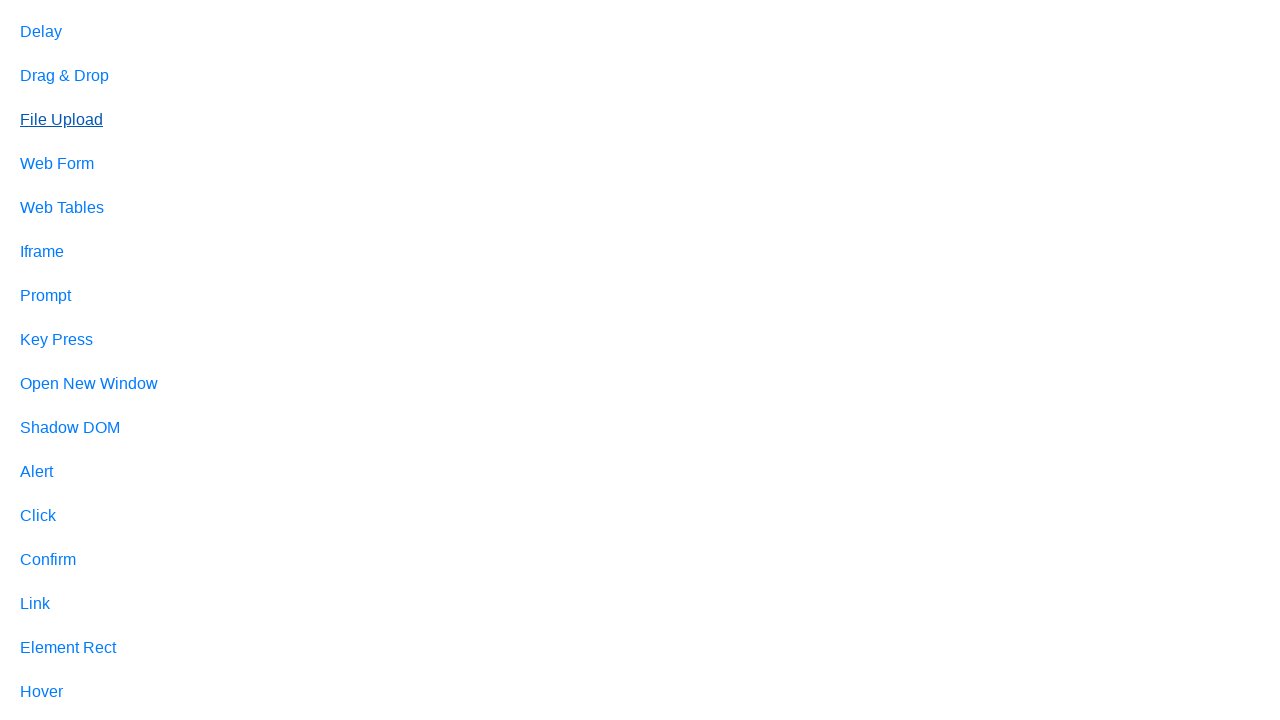

Returned to index page successfully
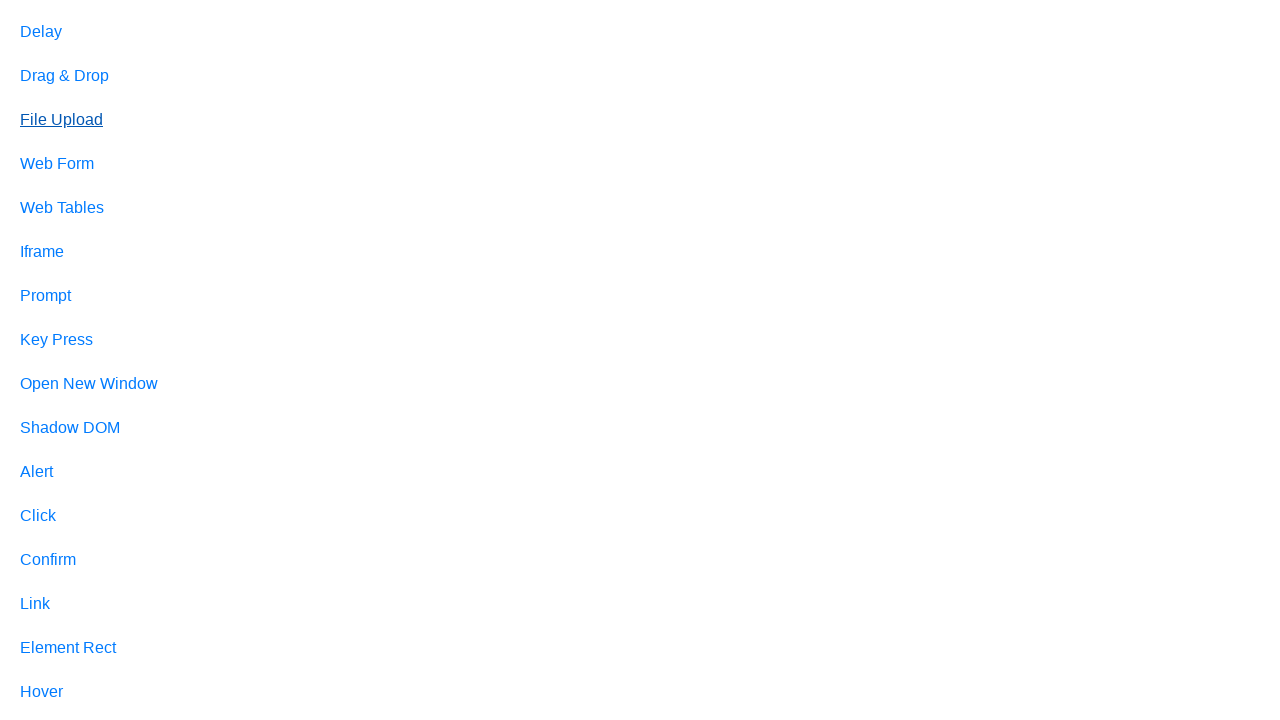

Located feature link for 'Web Form'
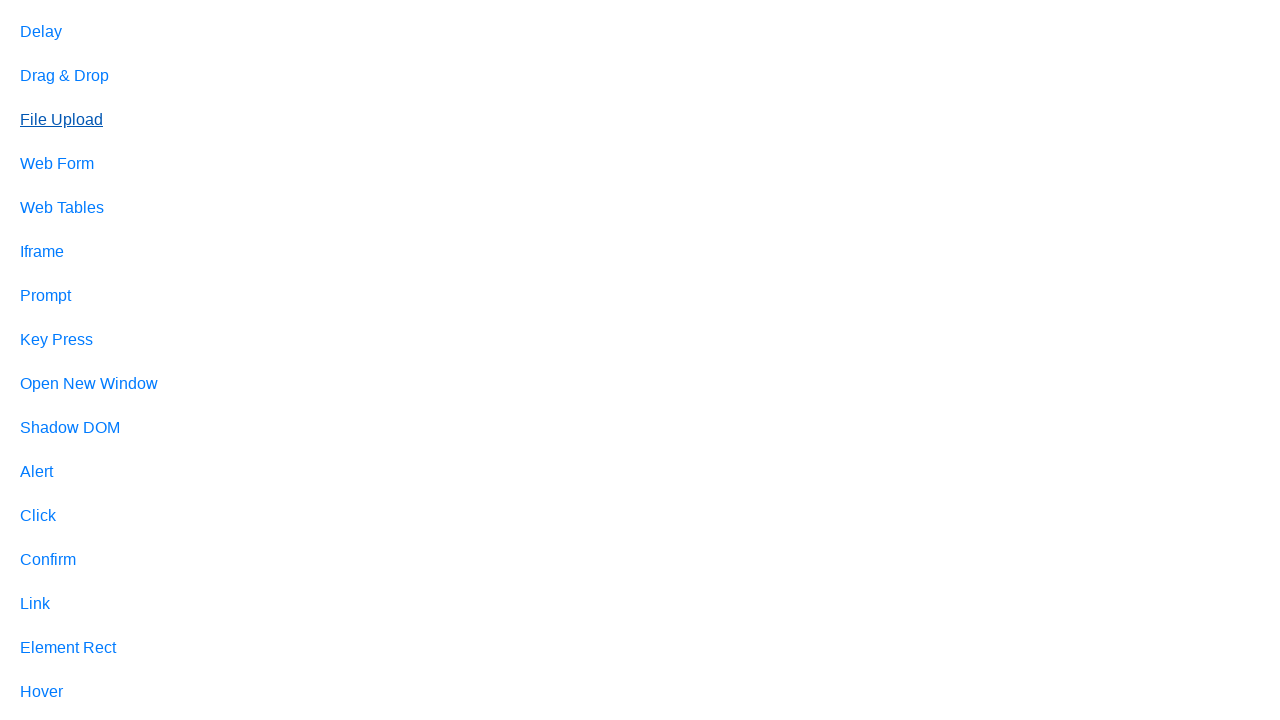

Confirmed 'Web Form' link is visible on page
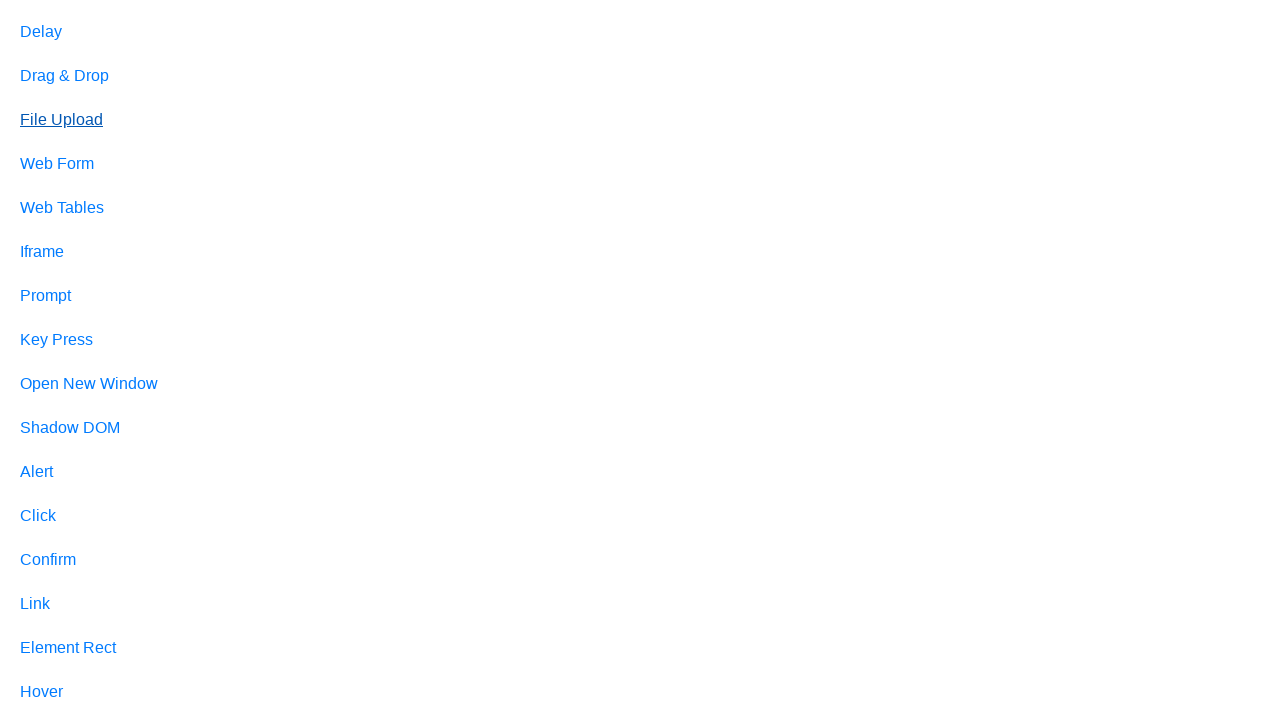

Clicked on 'Web Form' feature link at (57, 164) on internal:text="Web Form"s
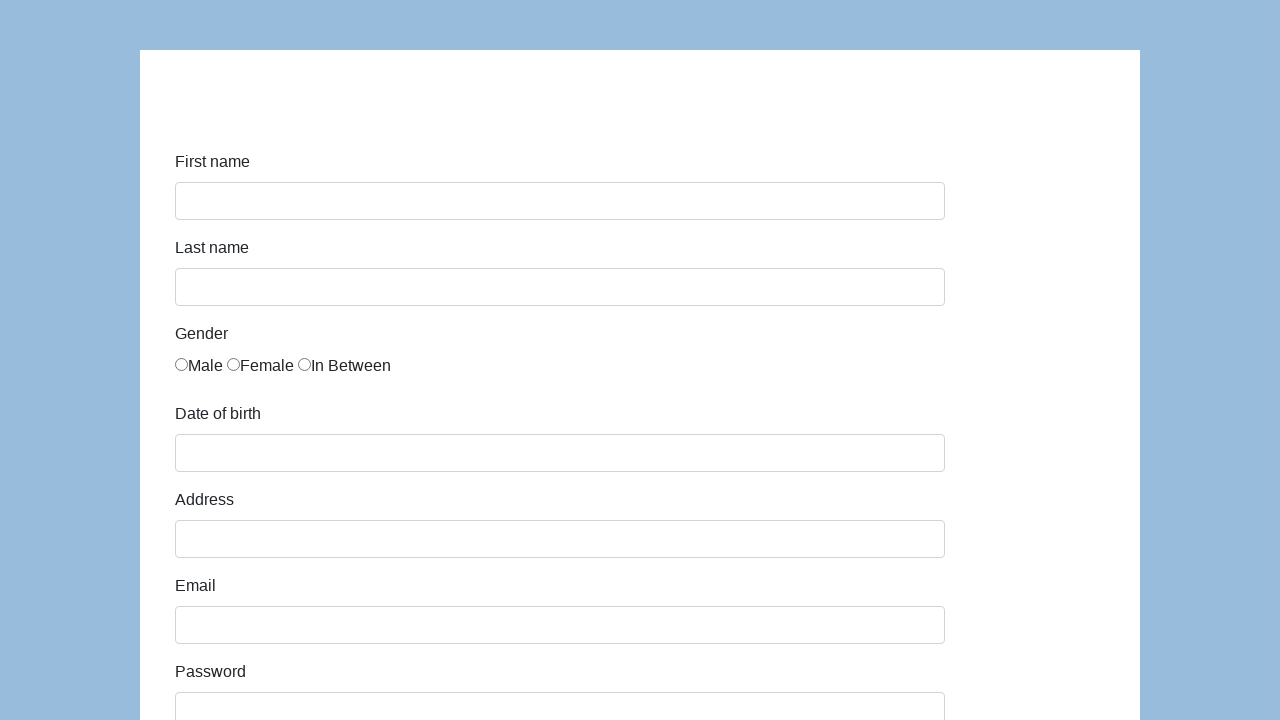

Page loaded after clicking 'Web Form' link
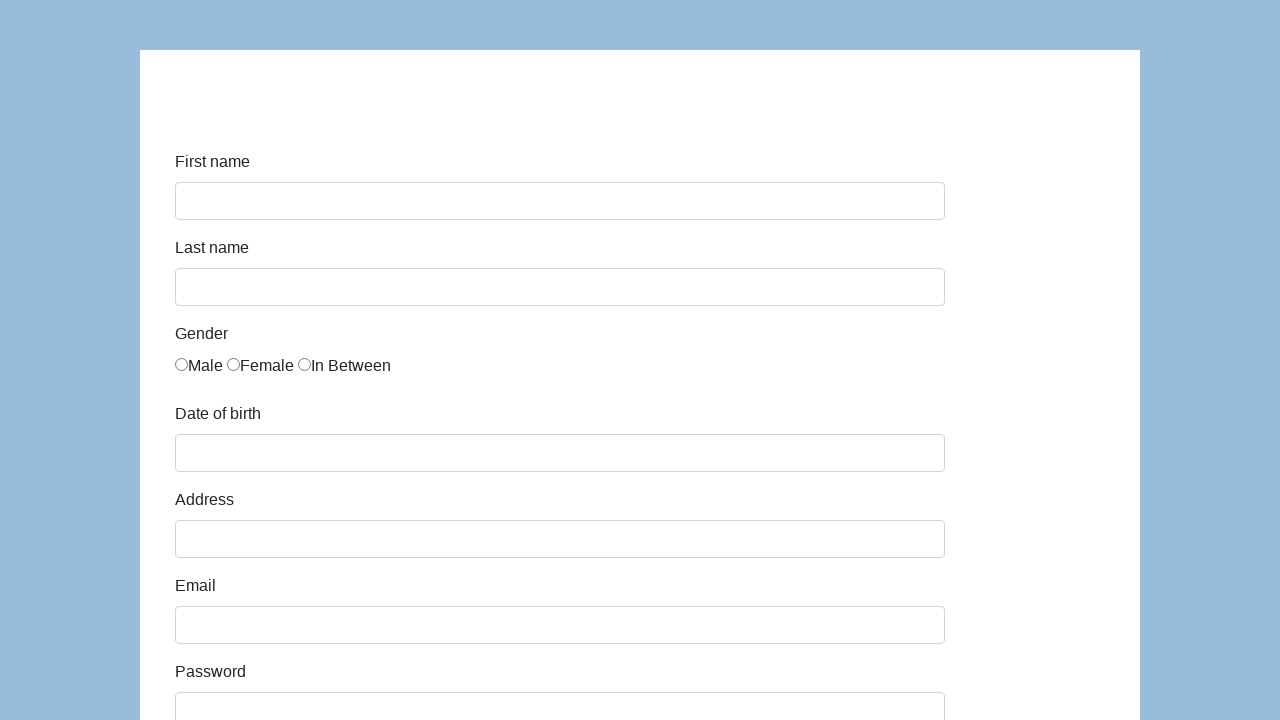

Navigated back to previous page
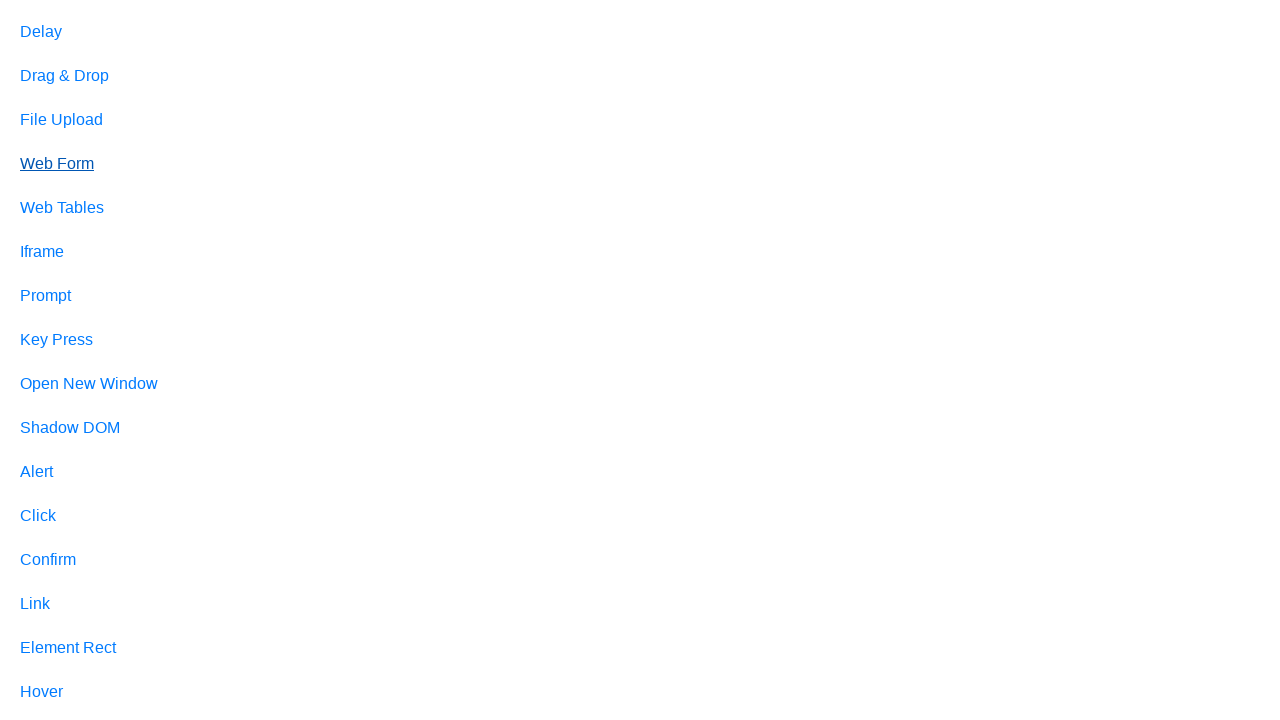

Returned to index page successfully
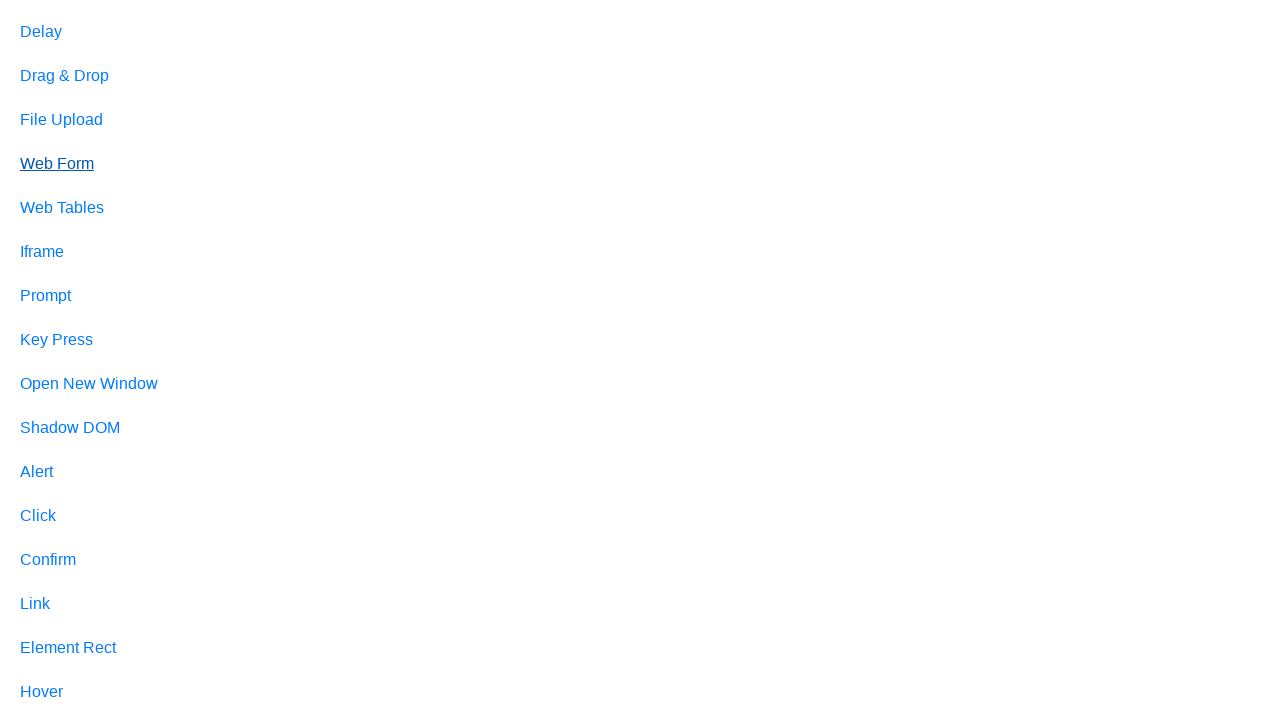

Located feature link for 'Web Tables'
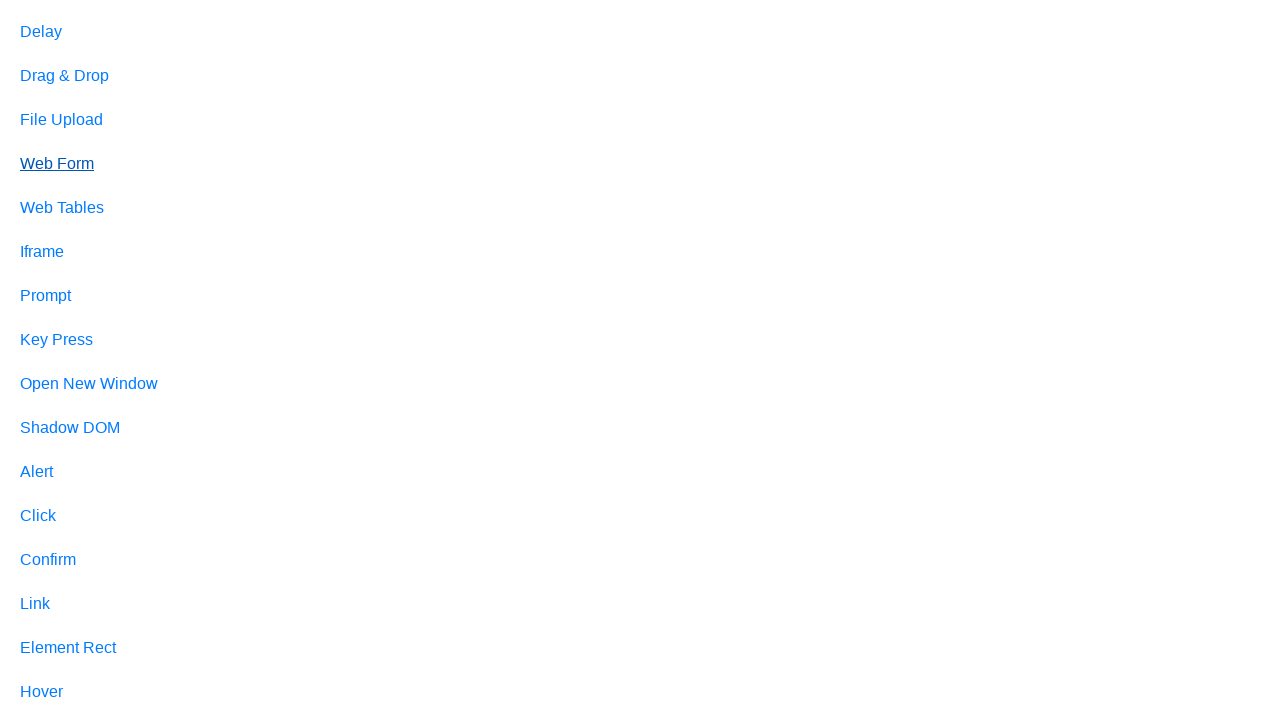

Confirmed 'Web Tables' link is visible on page
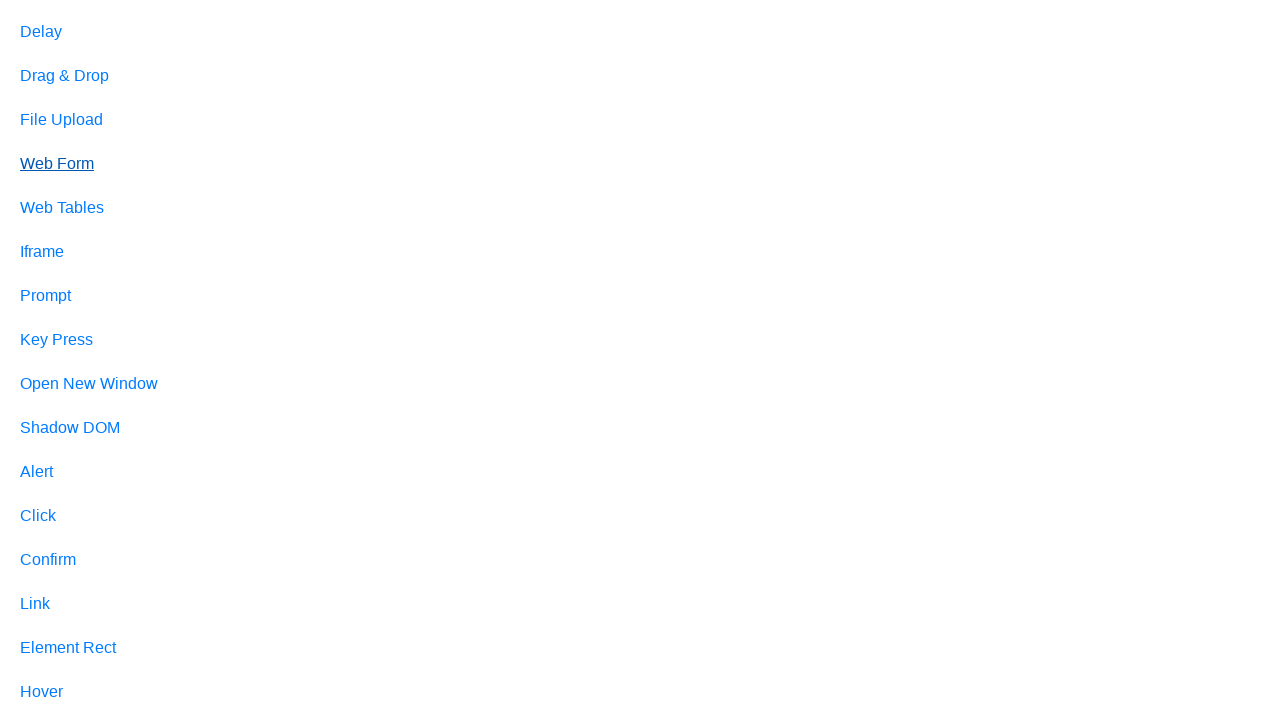

Clicked on 'Web Tables' feature link at (62, 208) on internal:text="Web Tables"s
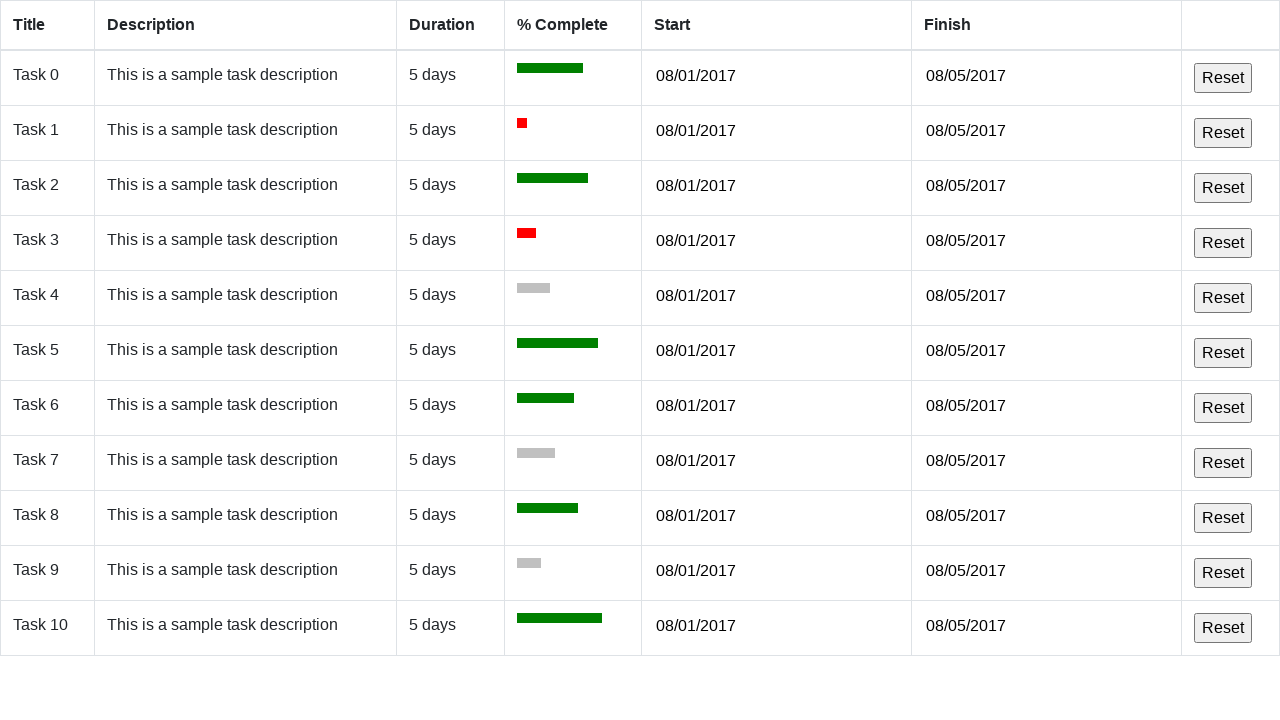

Page loaded after clicking 'Web Tables' link
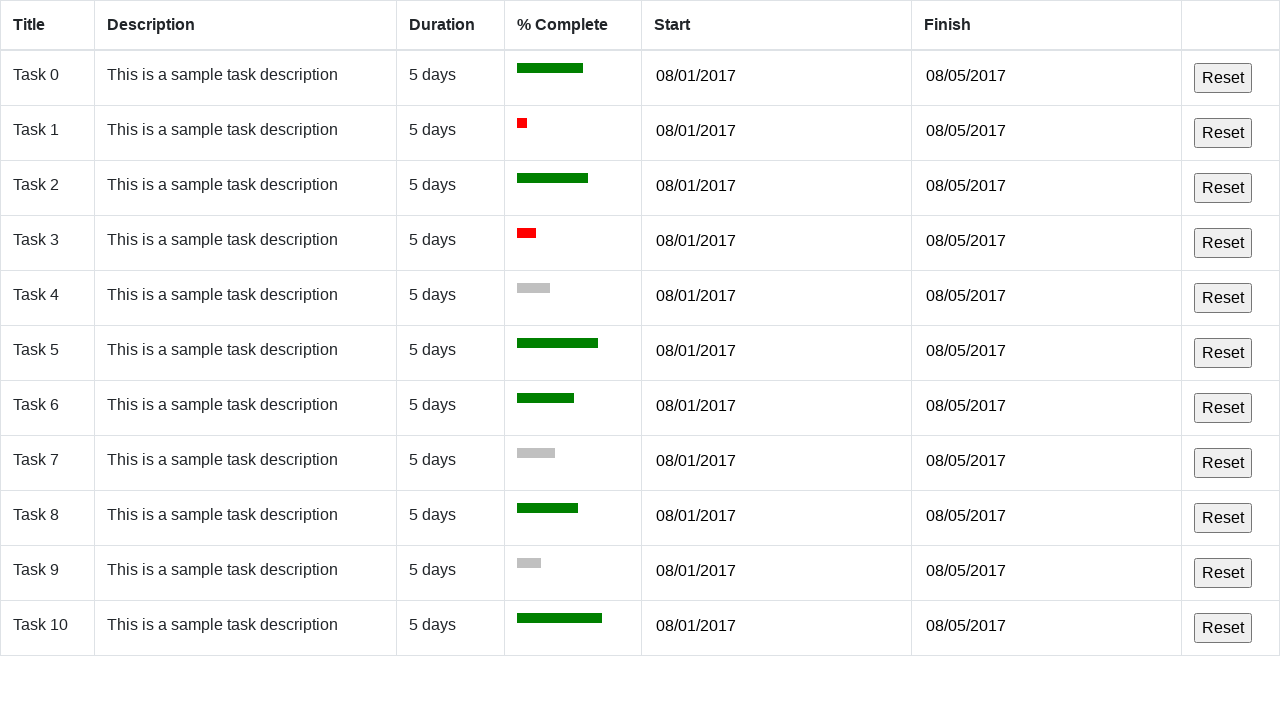

Navigated back to previous page
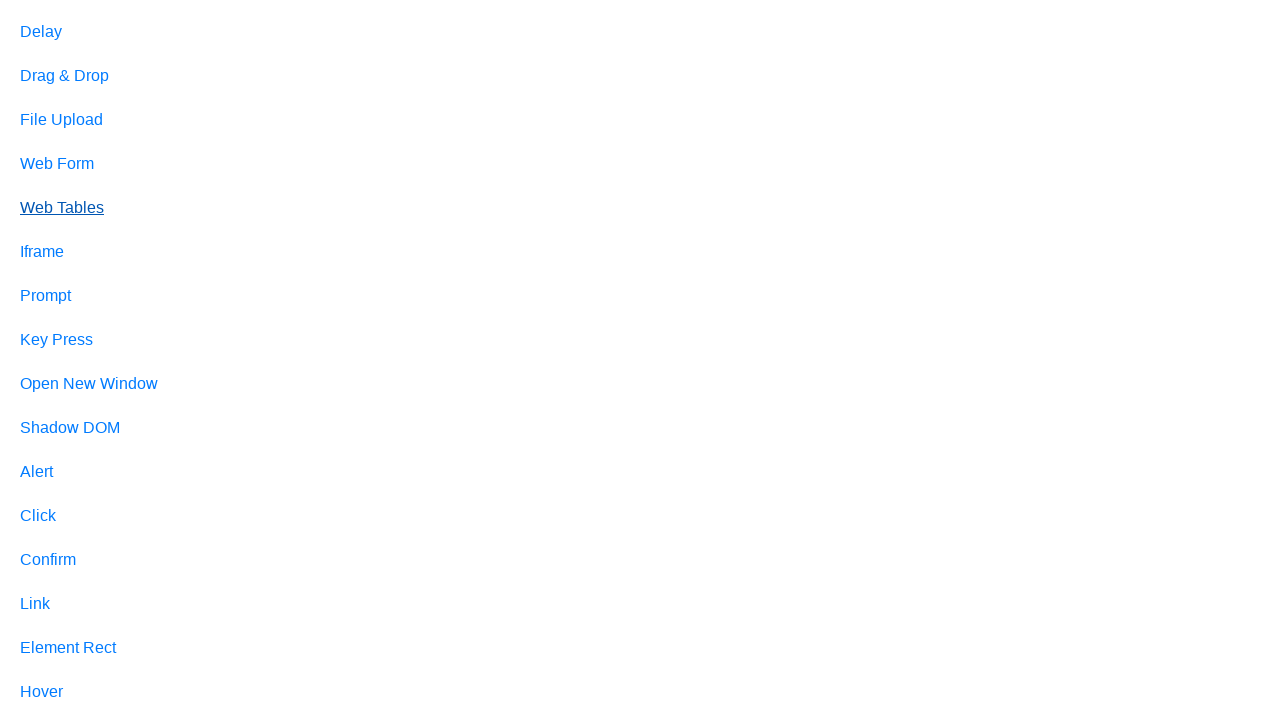

Returned to index page successfully
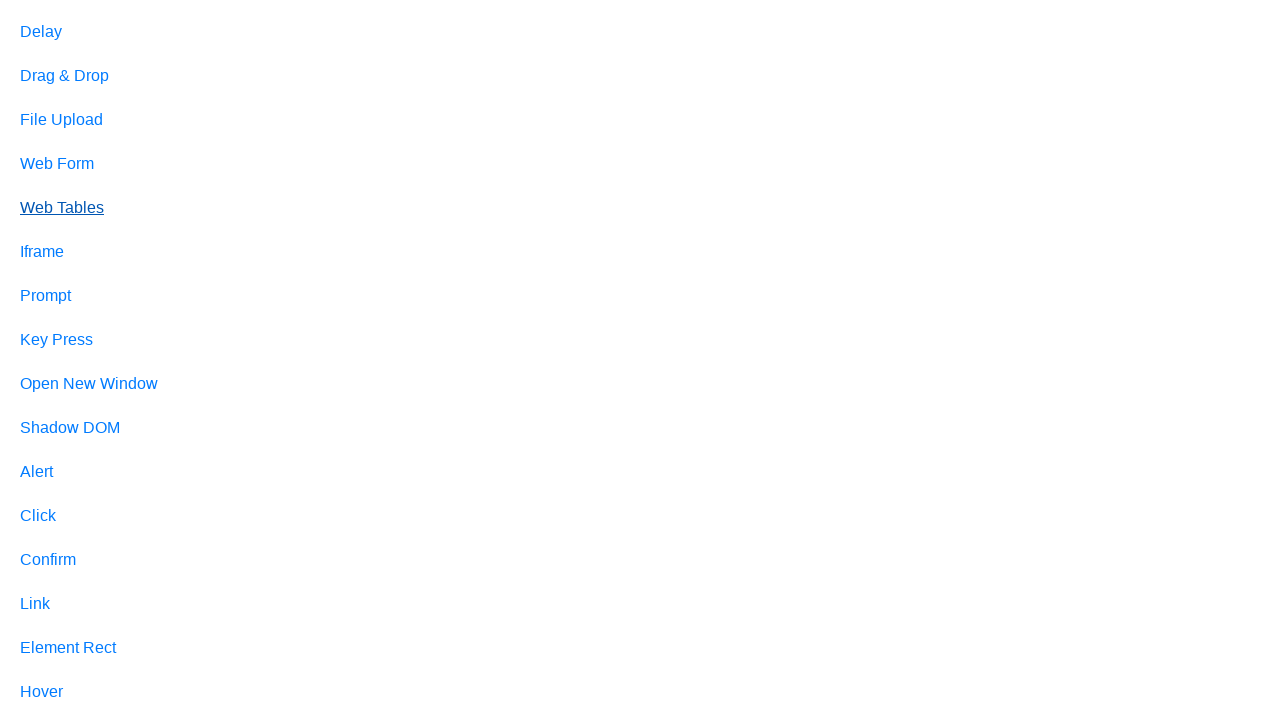

Located feature link for 'Iframe'
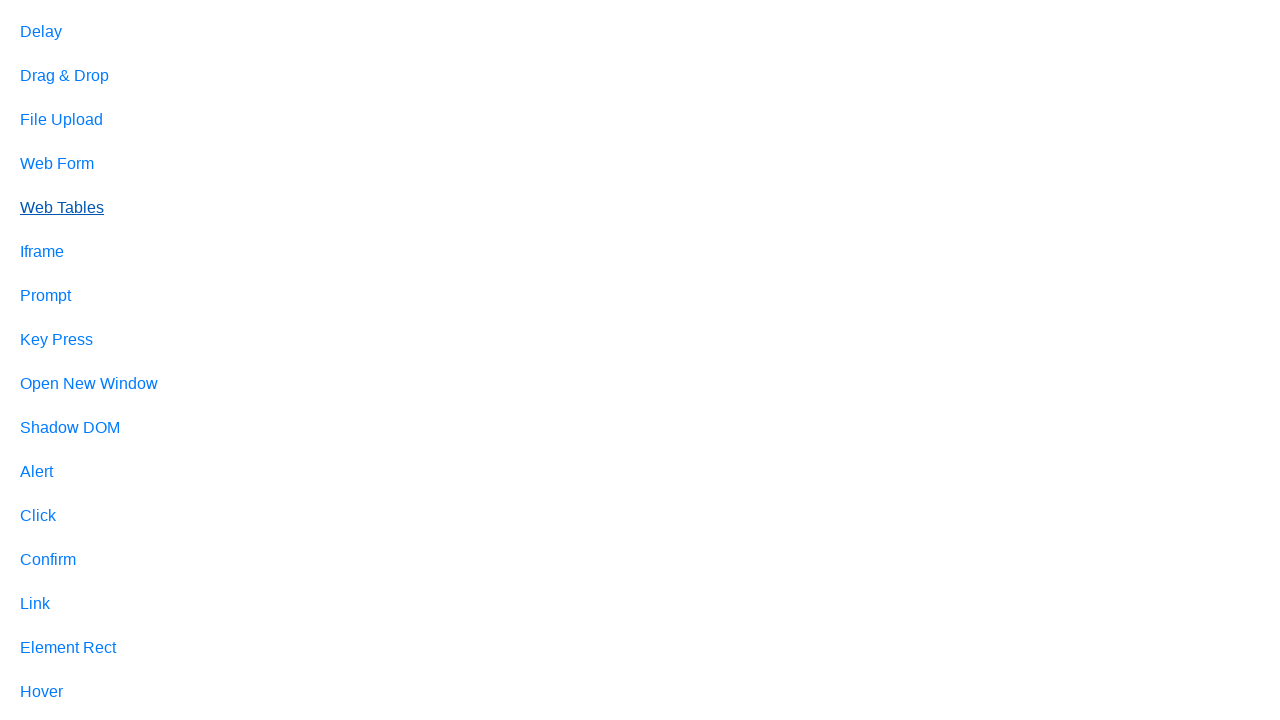

Confirmed 'Iframe' link is visible on page
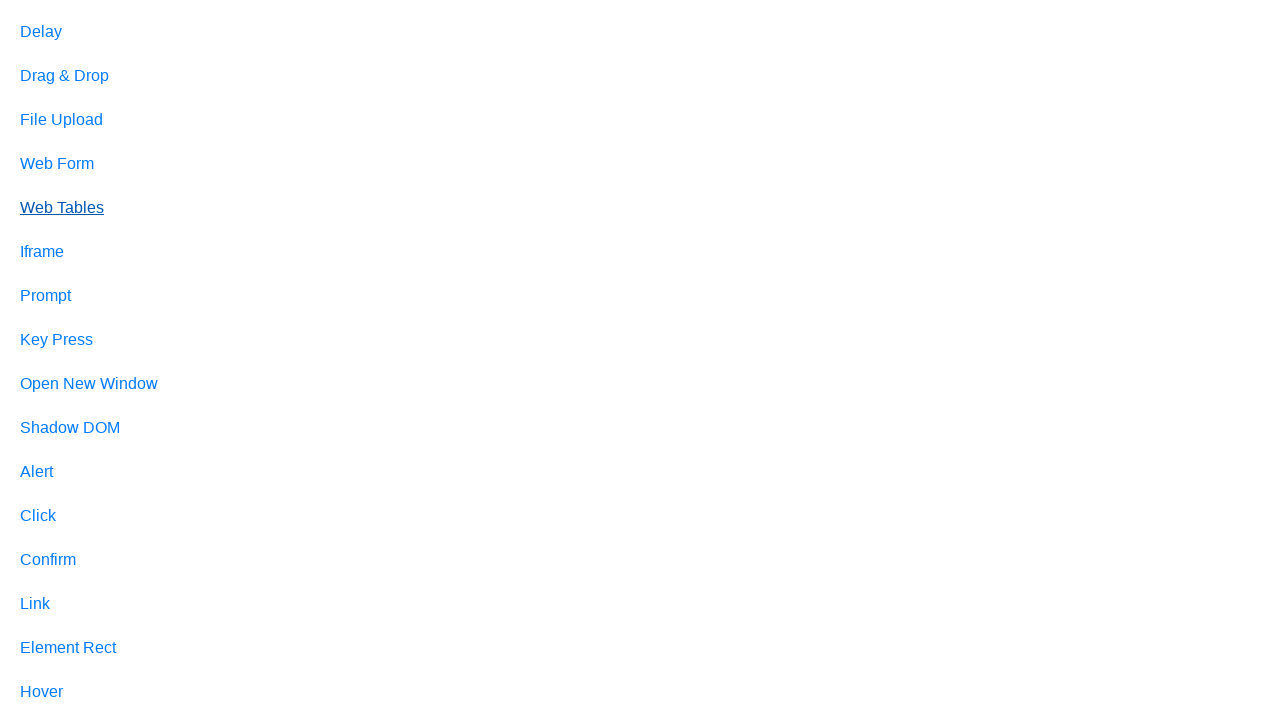

Clicked on 'Iframe' feature link at (42, 252) on internal:text="Iframe"s
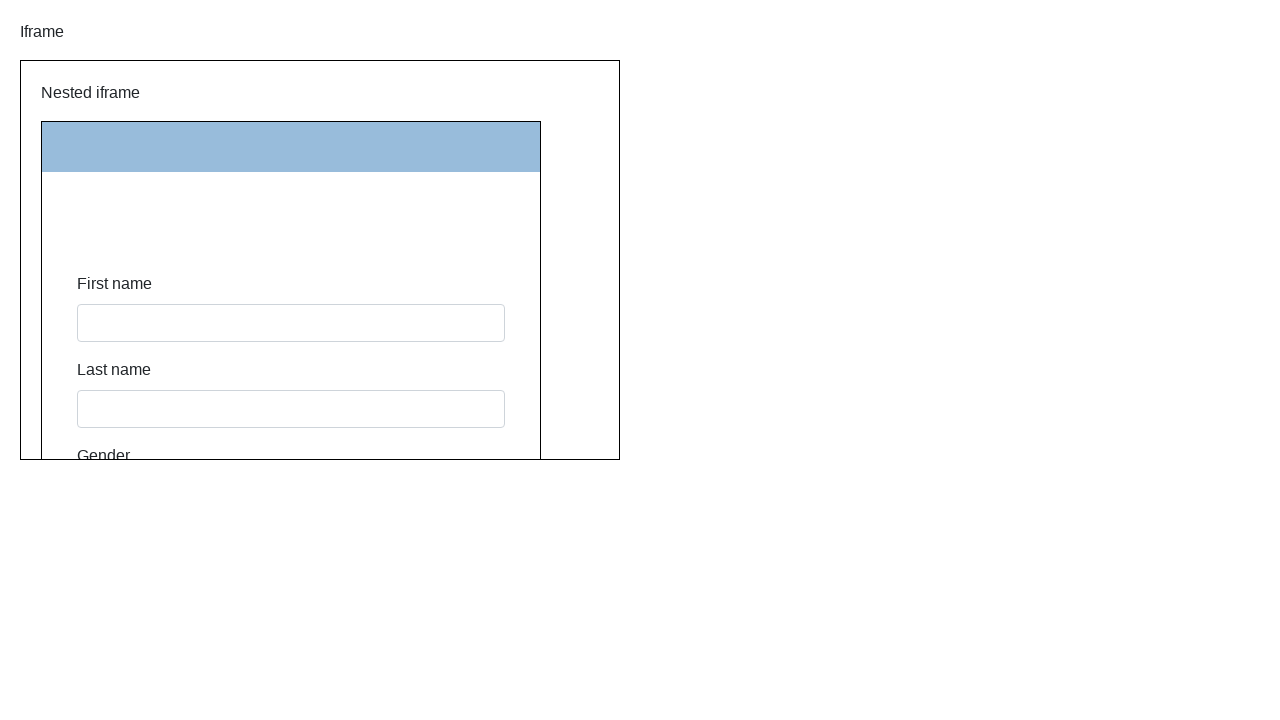

Page loaded after clicking 'Iframe' link
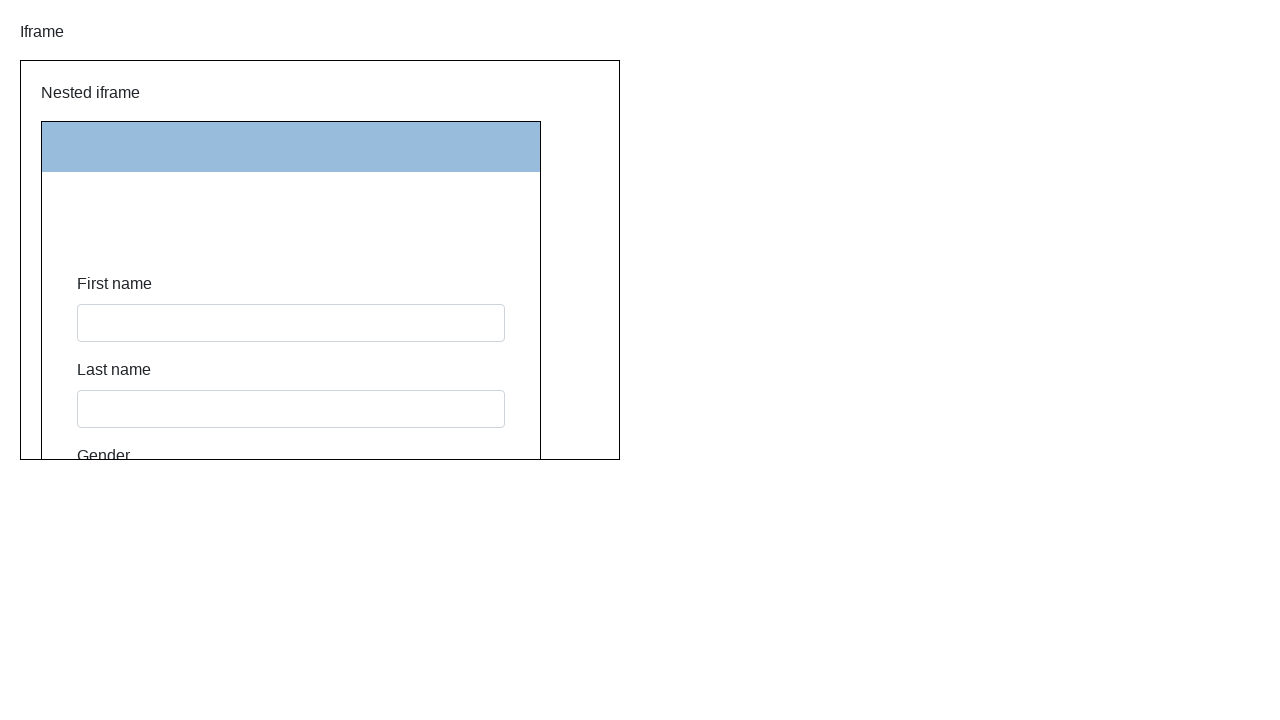

Navigated back to previous page
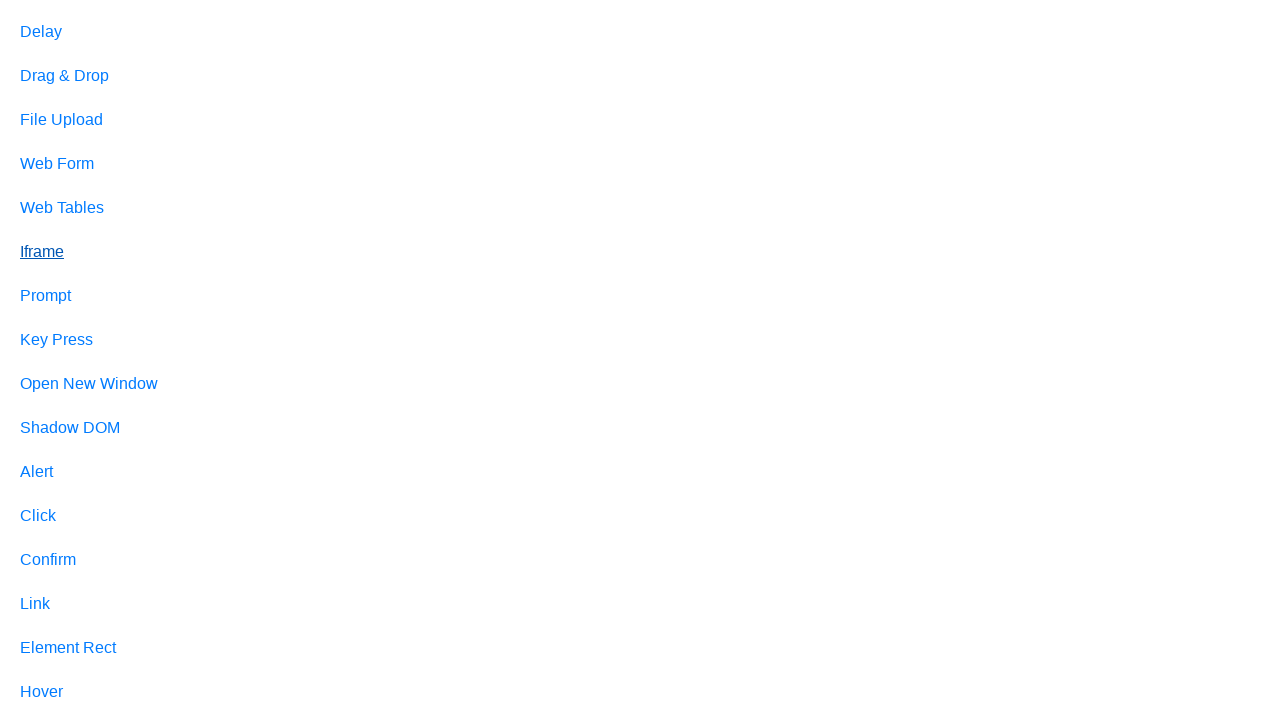

Returned to index page successfully
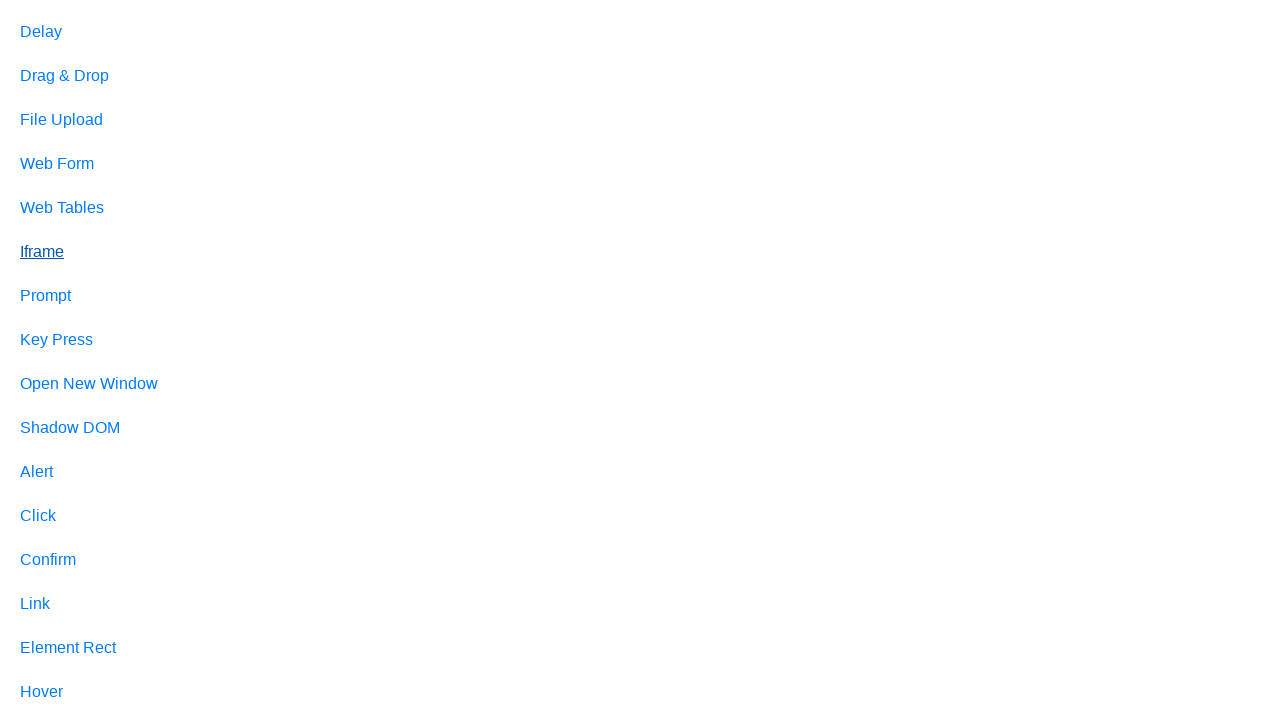

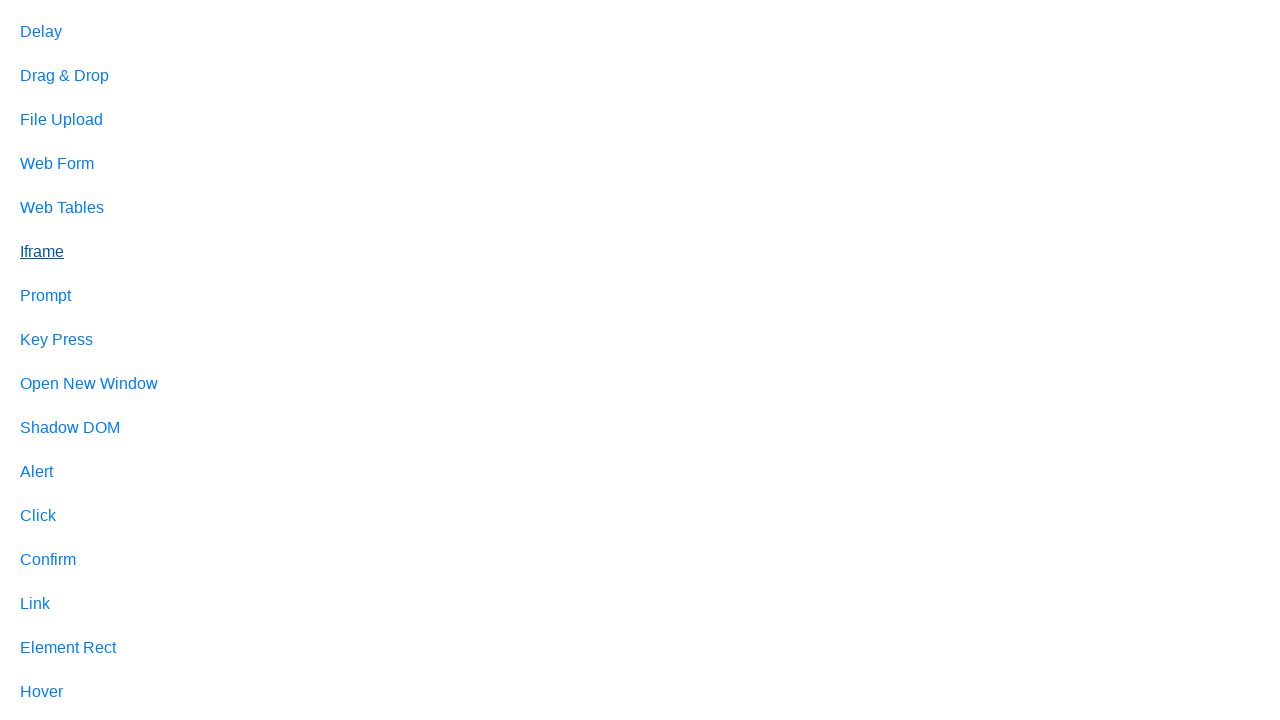